Tests multi-tab/window handling by clicking a launcher button to open a new tab, switching to it, clicking another action button to open a third tab, and navigating between all opened windows.

Starting URL: https://v1.training-support.net/selenium/tab-opener

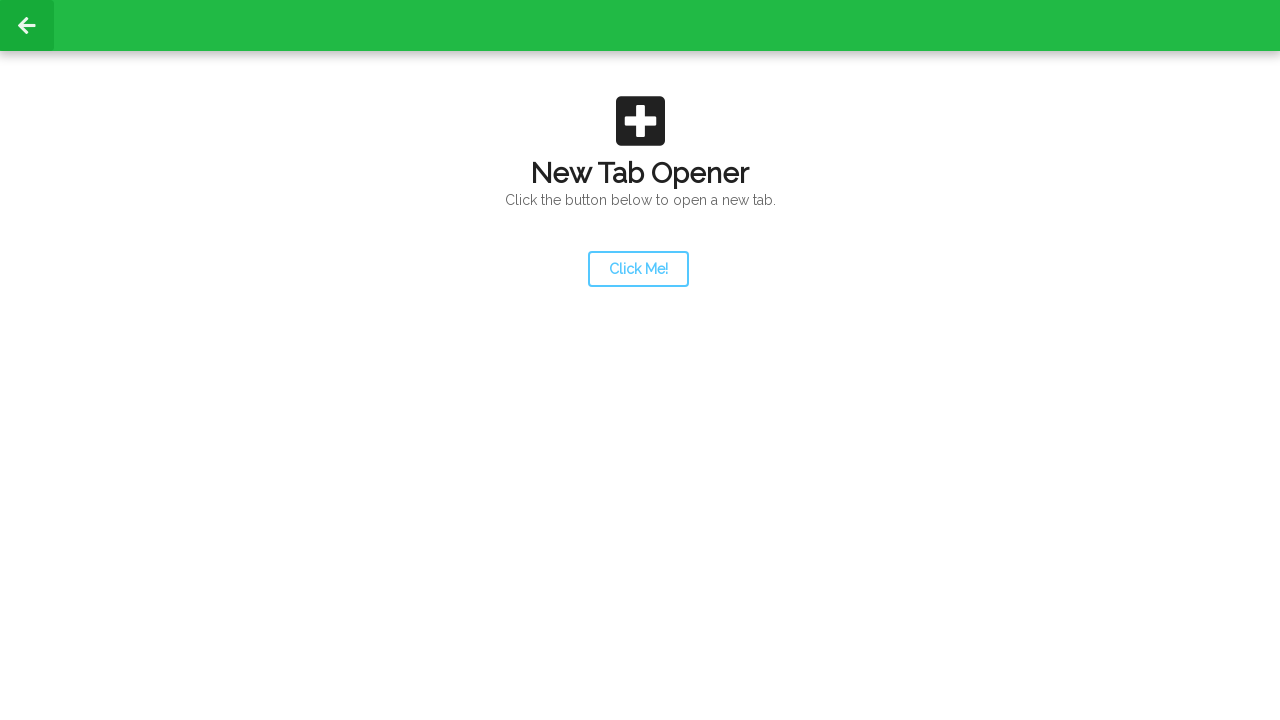

Clicked launcher button to open a new tab at (638, 269) on #launcher
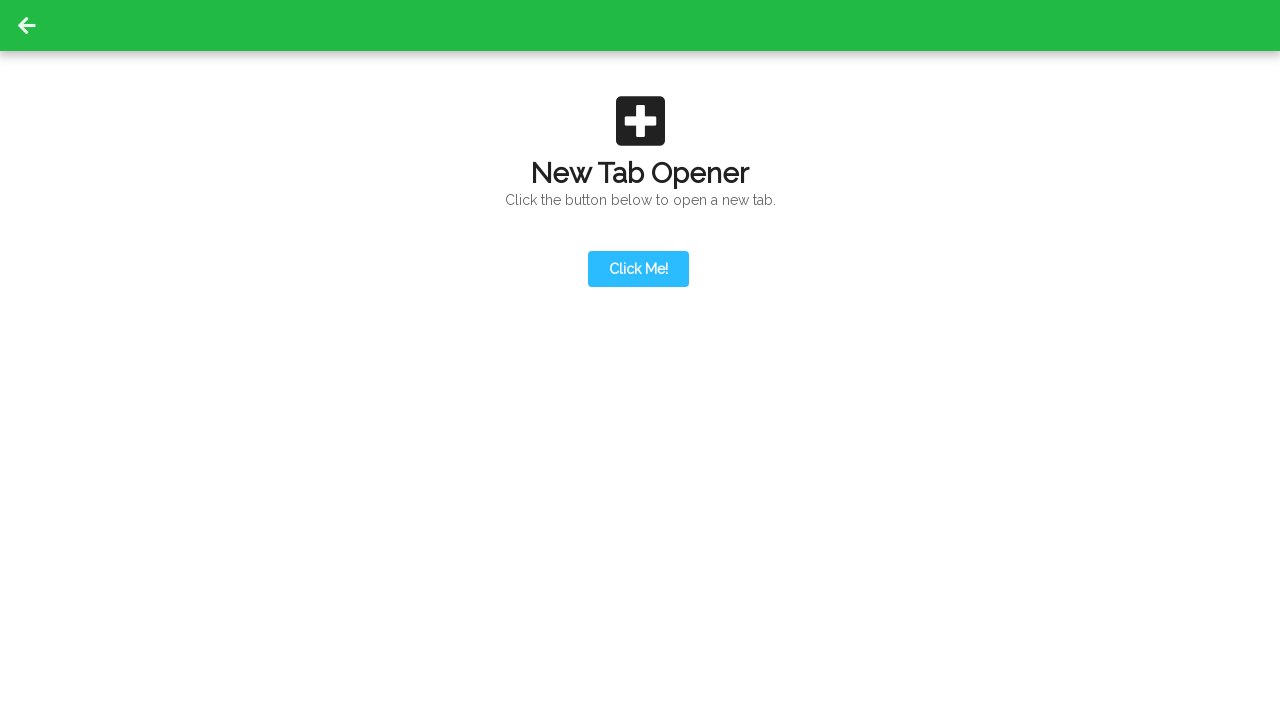

Captured reference to newly opened tab
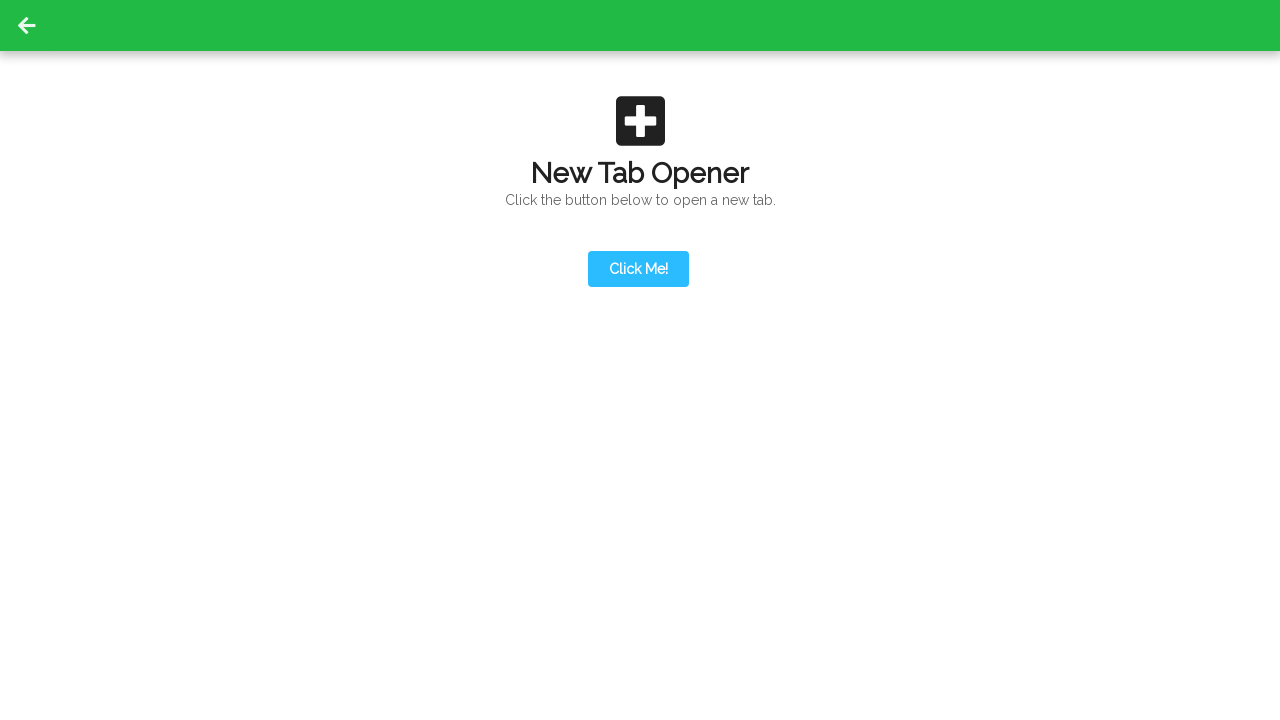

New tab loaded successfully
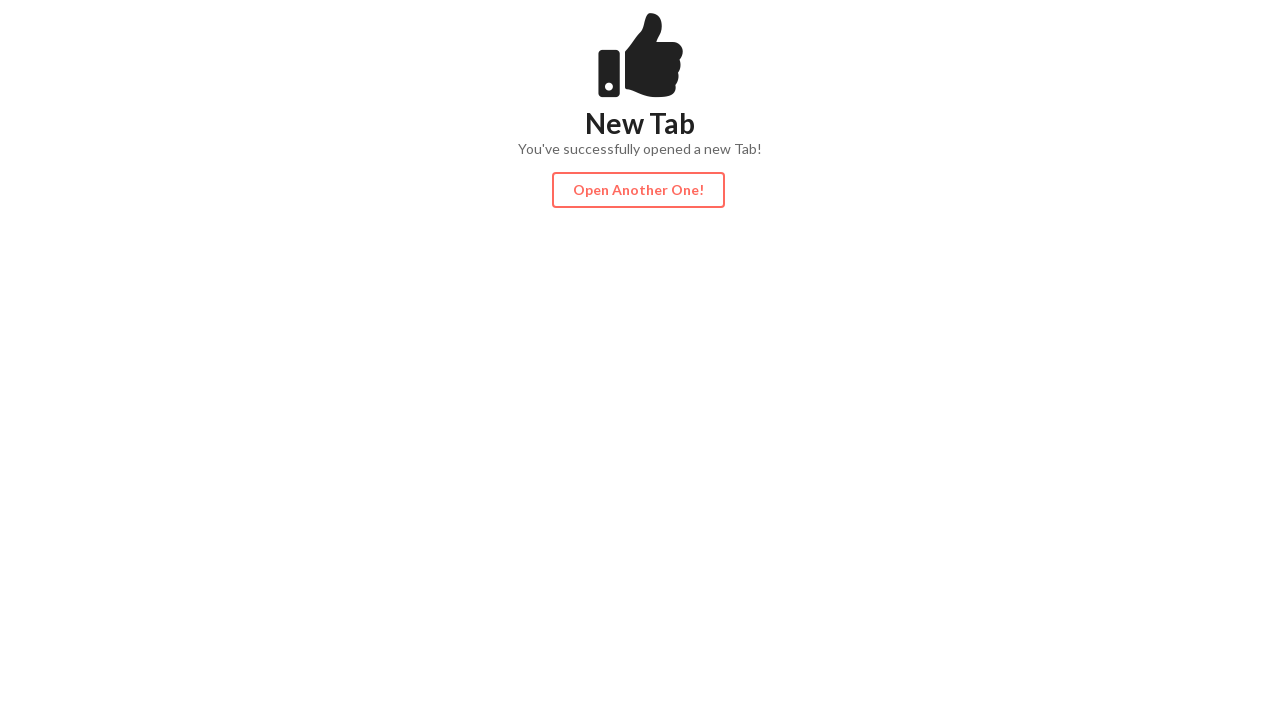

Action button became visible on new tab
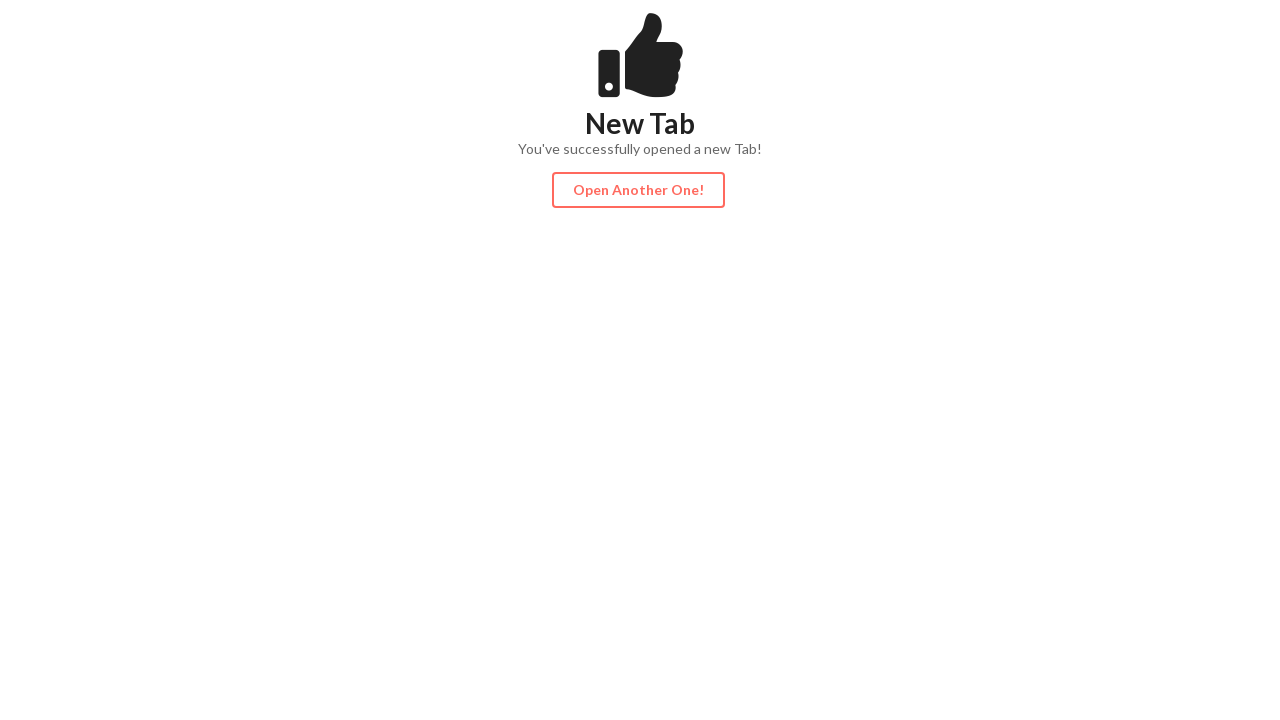

Clicked action button to open a third tab at (638, 190) on #actionButton
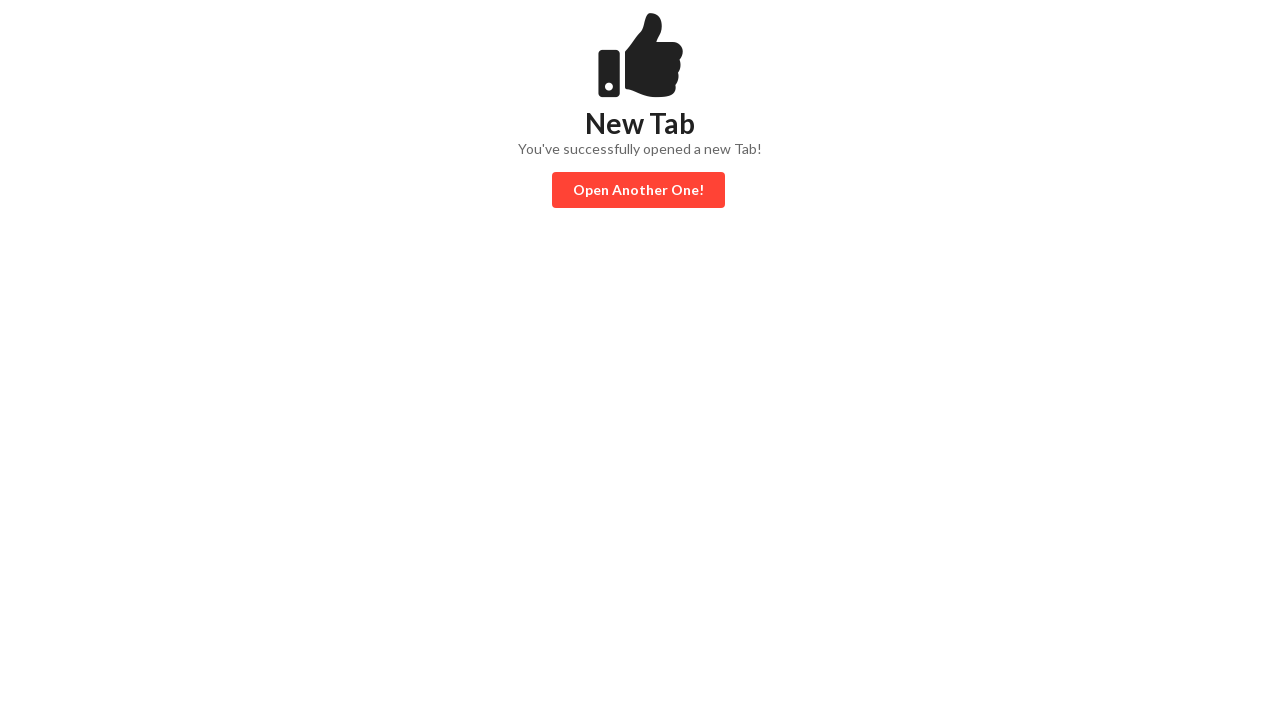

Captured reference to third opened tab
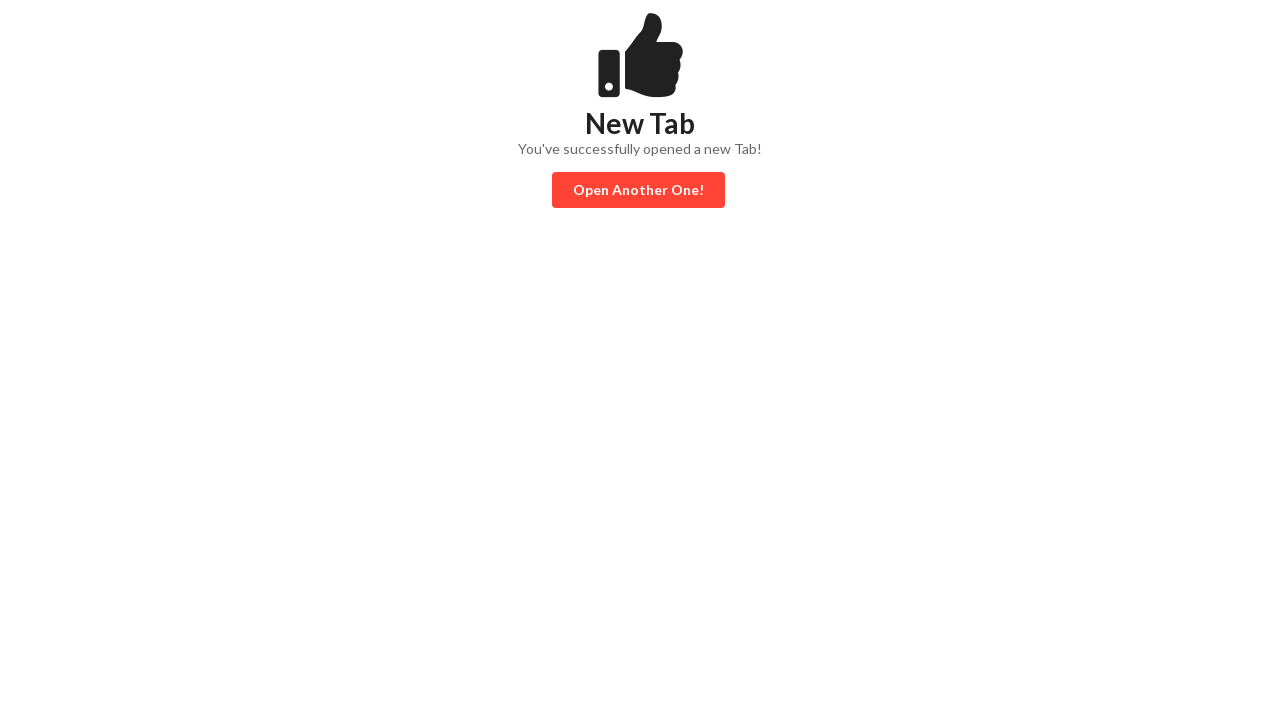

Third tab loaded successfully
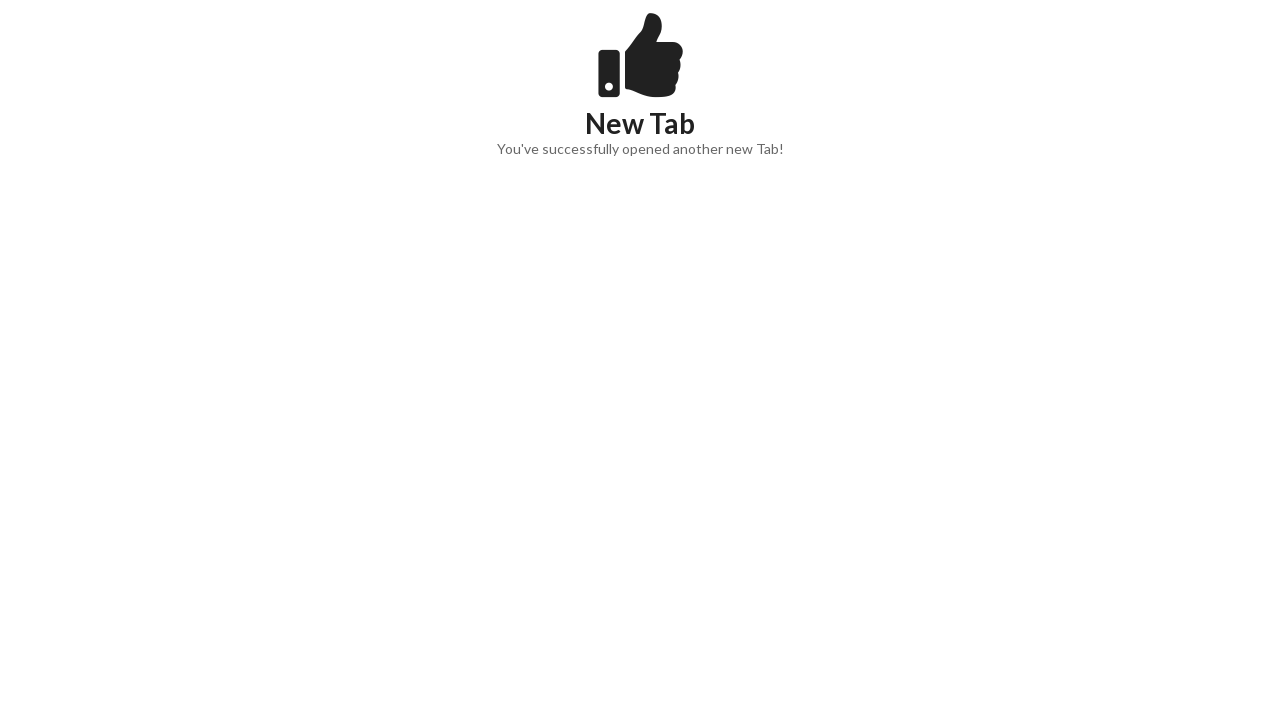

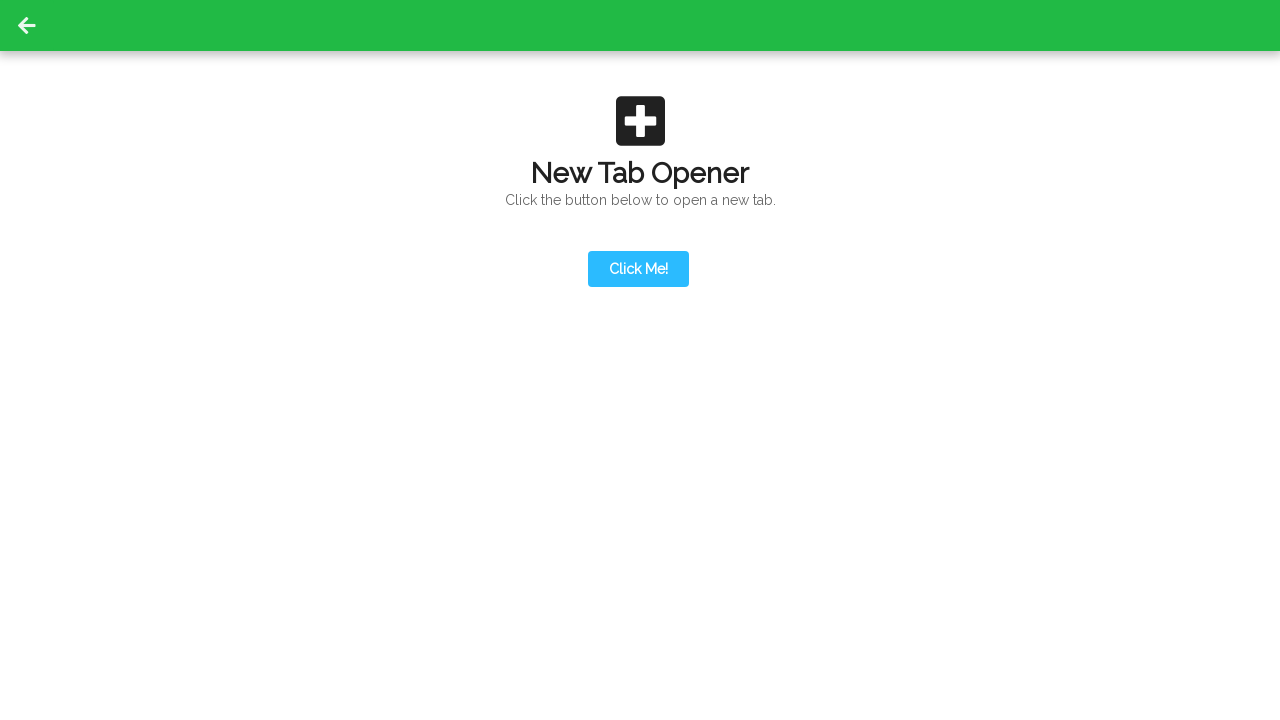